Tests form input functionality on State Farm homepage by clicking a zip code field, entering a zip code, clearing it, then testing browser navigation methods (navigate to claims page, back, forward, refresh)

Starting URL: https://www.statefarm.com/

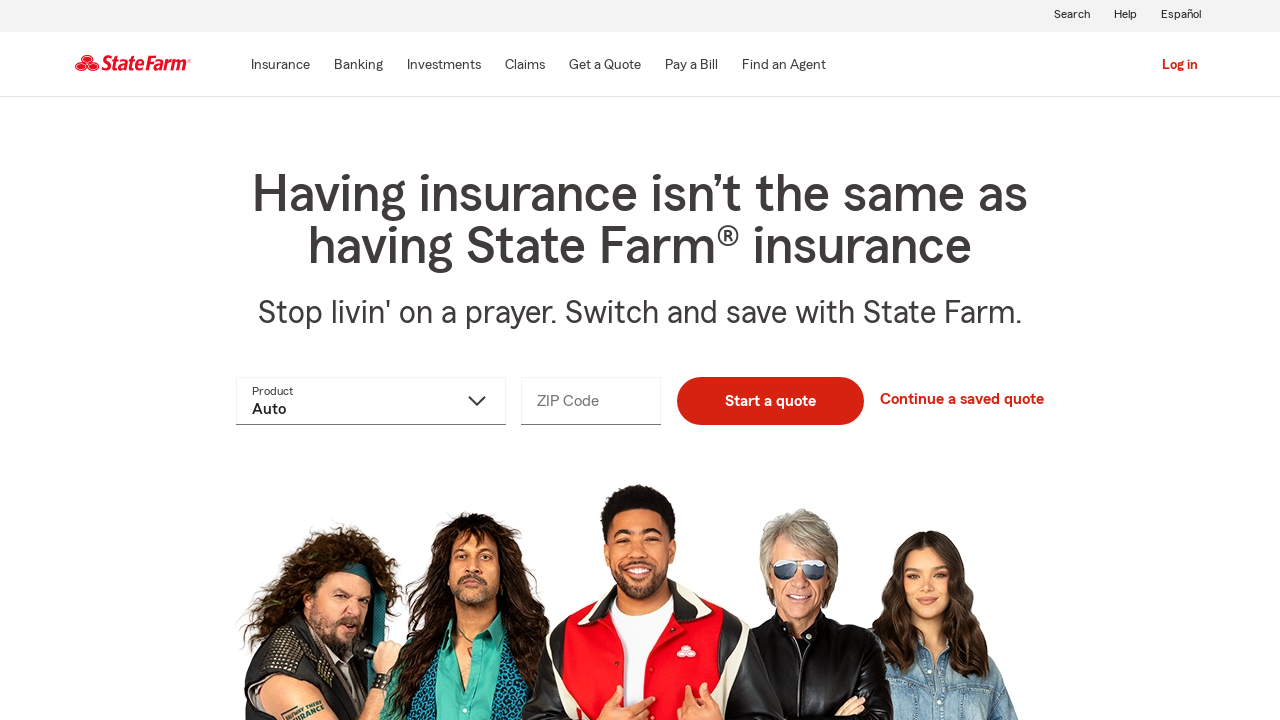

Clicked on zip code input field at (591, 401) on input[name='zipCode'], input#quote-main-zip-code-input
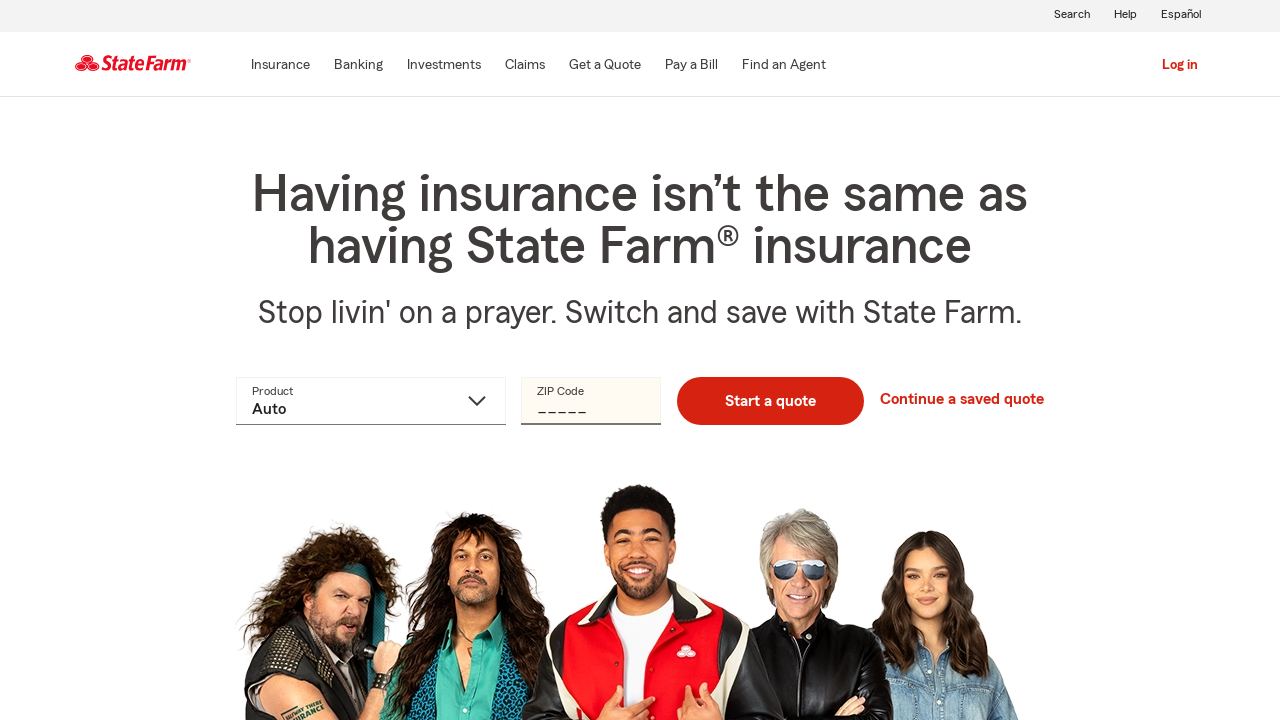

Entered zip code '99013' into input field on input[name='zipCode'], input#quote-main-zip-code-input
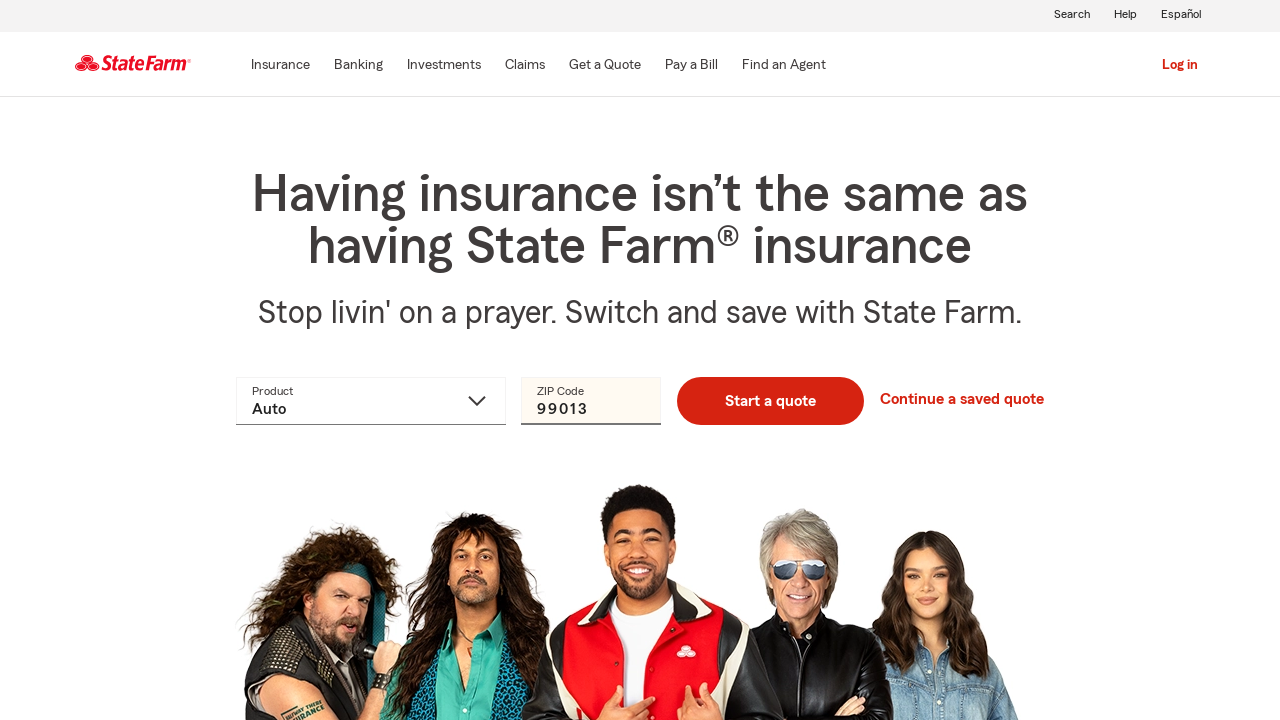

Cleared the zip code field on input[name='zipCode'], input#quote-main-zip-code-input
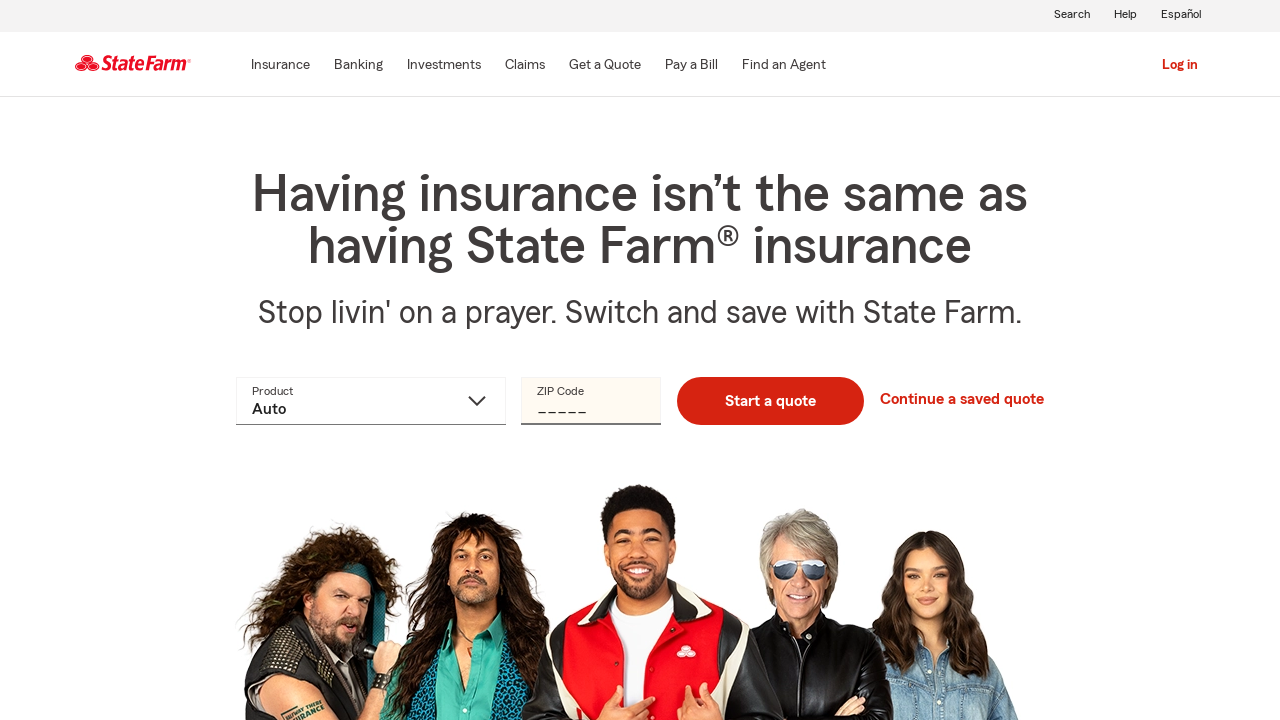

Navigated to State Farm claims page
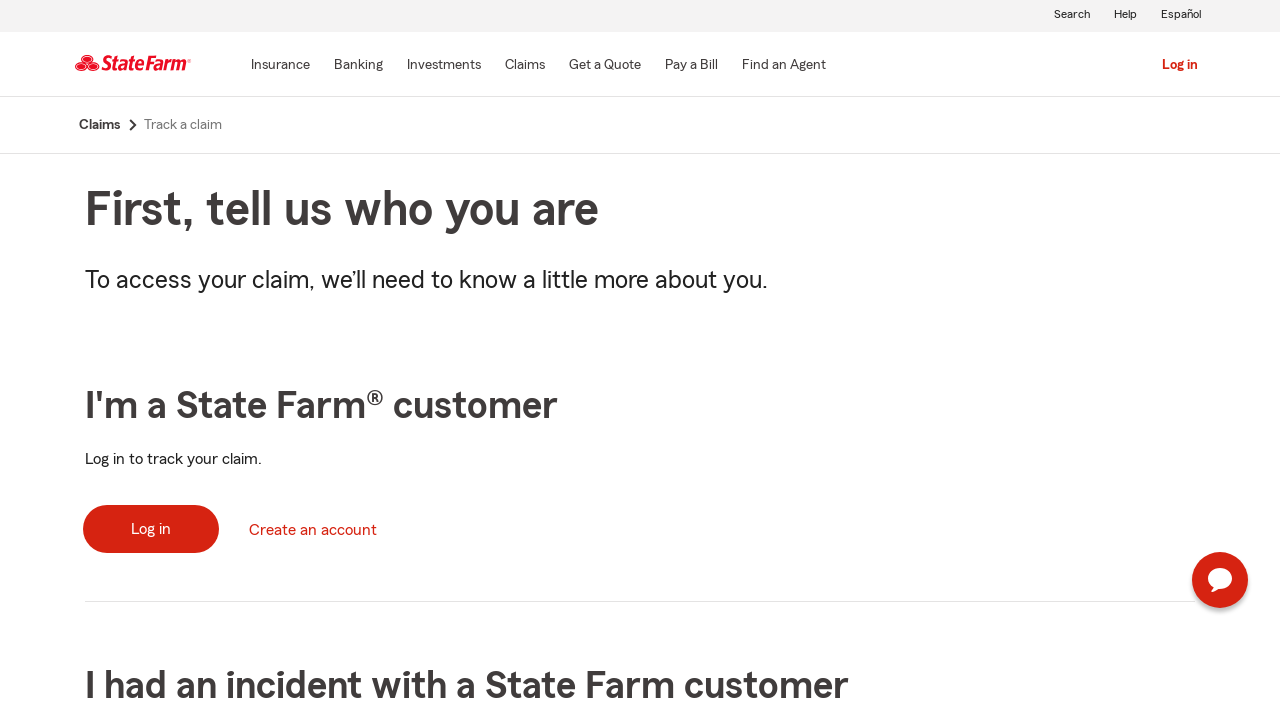

Navigated back to previous page
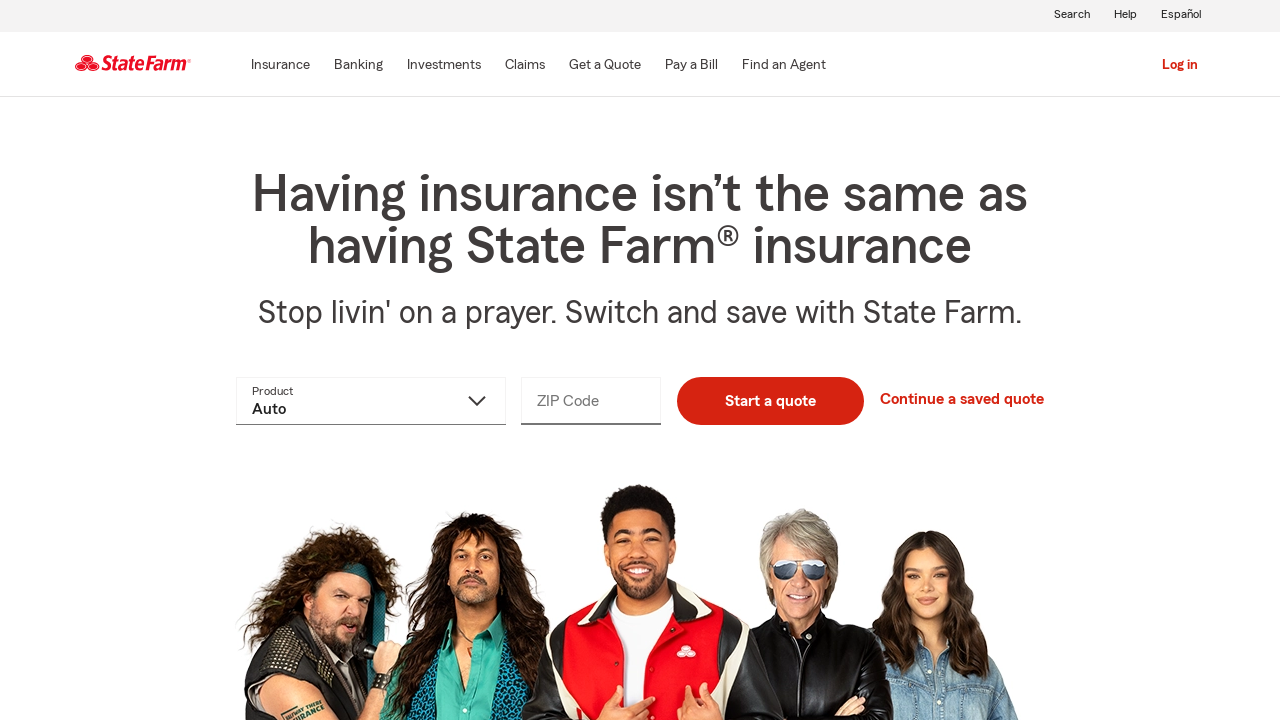

Navigated forward to next page
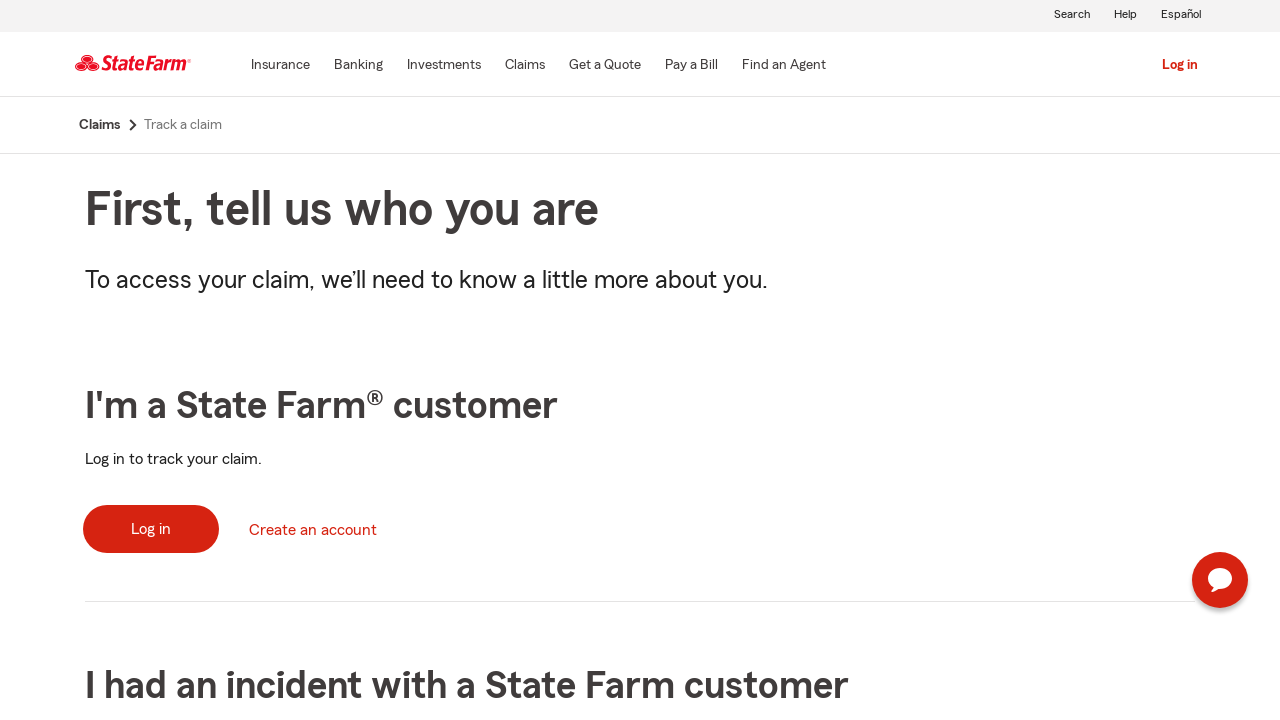

Refreshed the current page
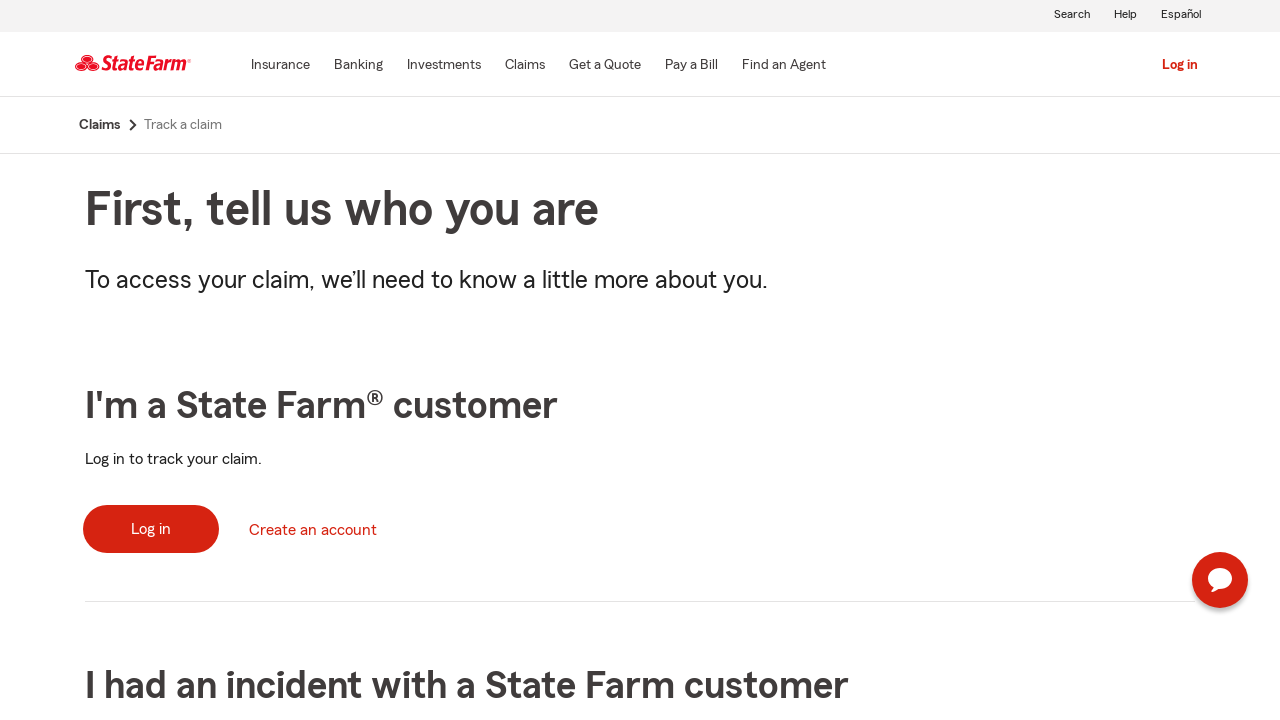

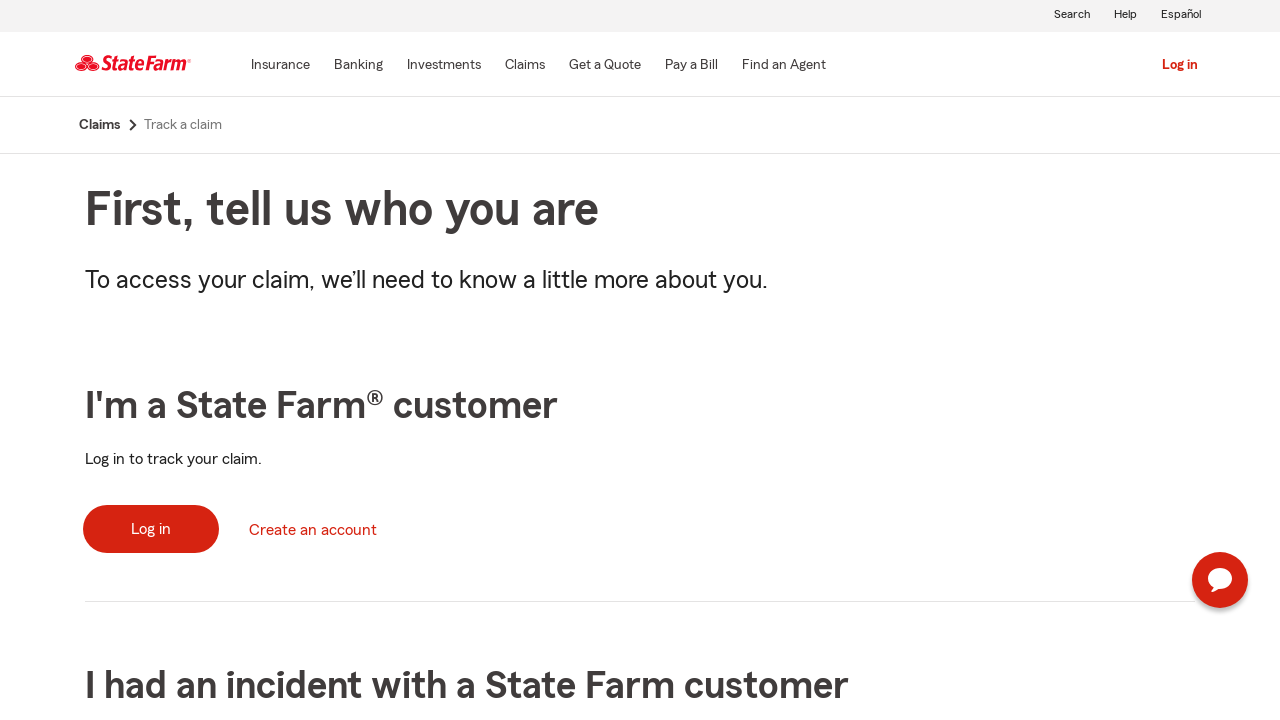